Tests the text box form on demoqa.com by filling in all form fields (Full Name, Email, Current Address, Permanent Address) with random generated values and submitting the form.

Starting URL: https://demoqa.com/text-box

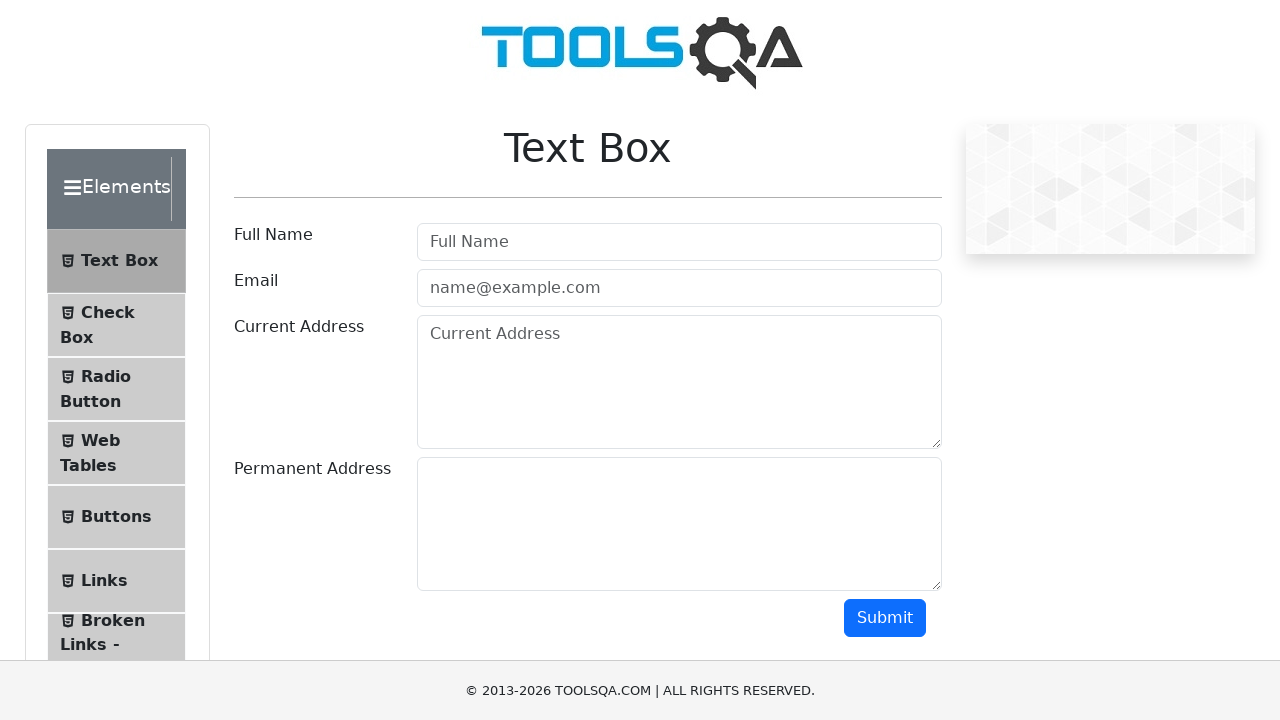

Filled Full Name field with 'Jennifer Martinez' on #userName
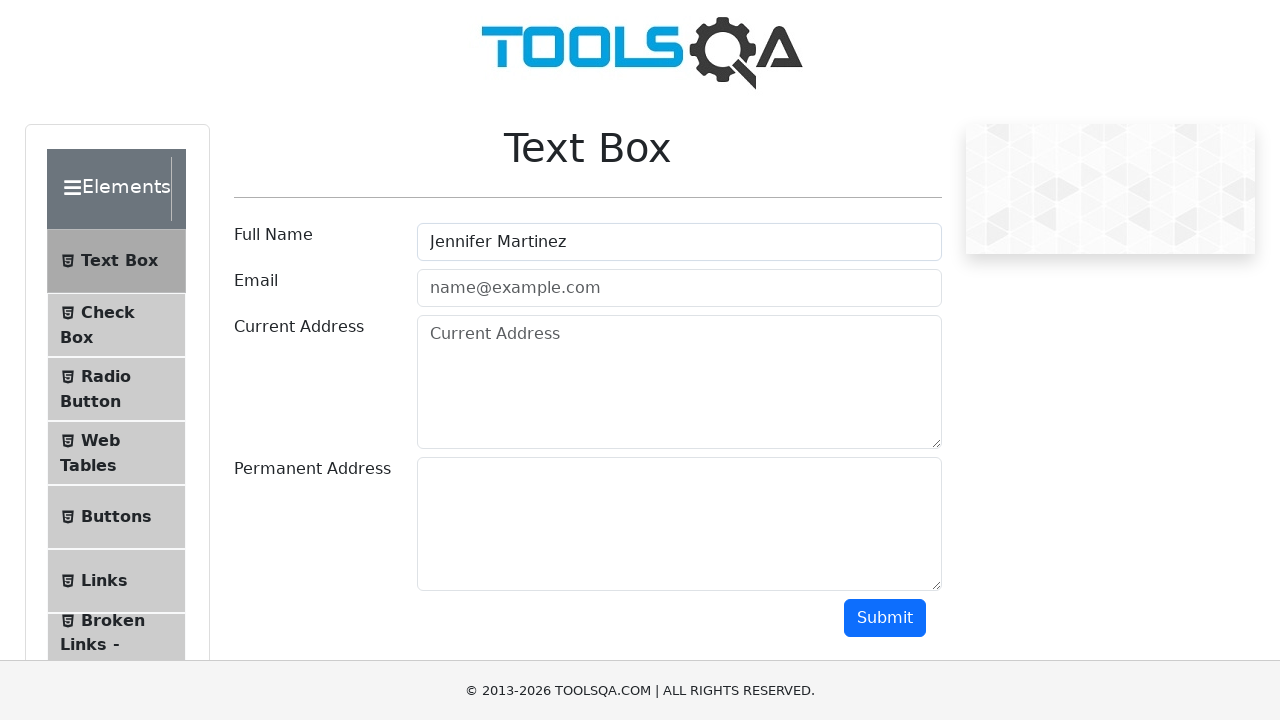

Filled Email field with 'jennifer.martinez@testmail.com' on #userEmail
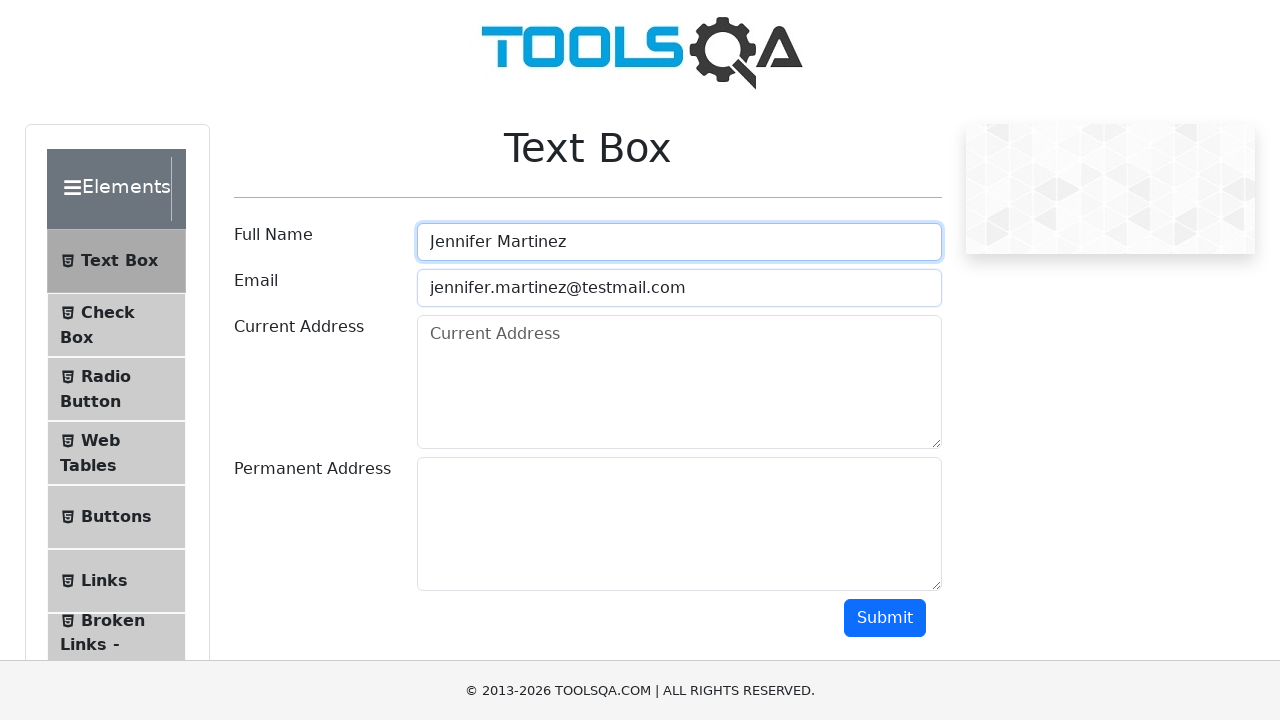

Filled Current Address field with '742 Maple Street, Austin, TX 78701' on #currentAddress
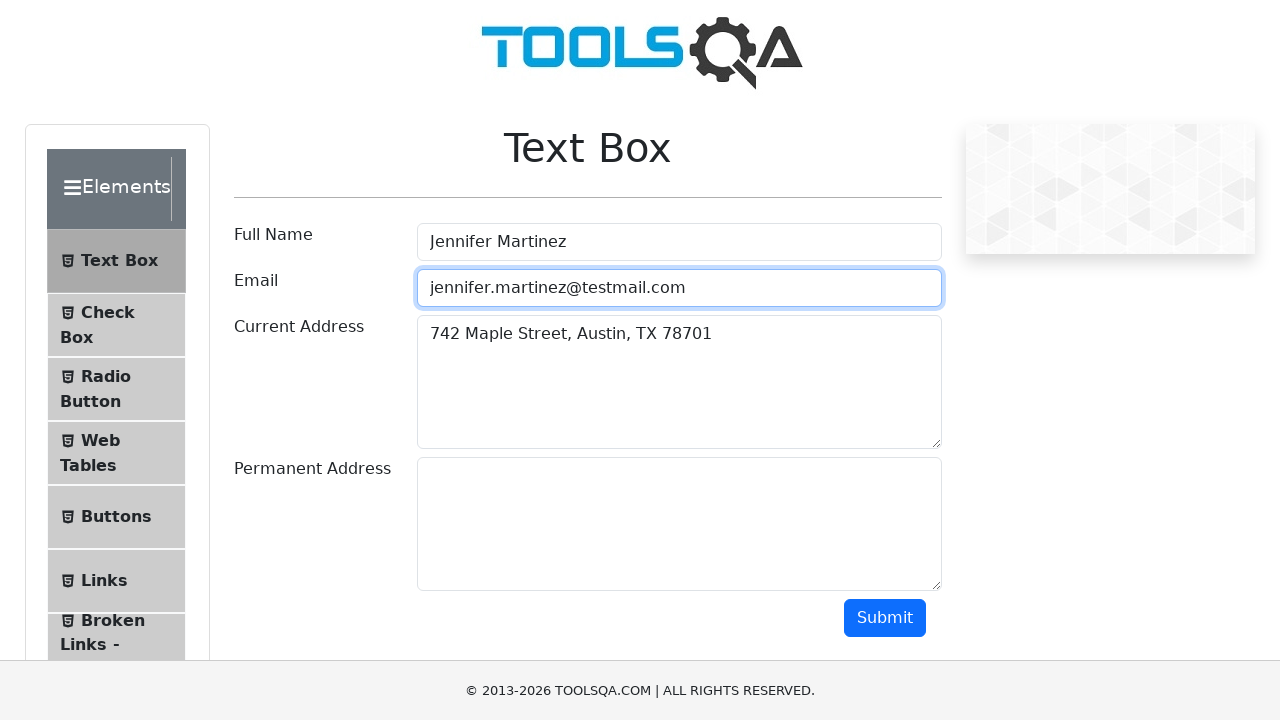

Filled Permanent Address field with '1523 Oak Avenue, Denver, CO 80202' on #permanentAddress
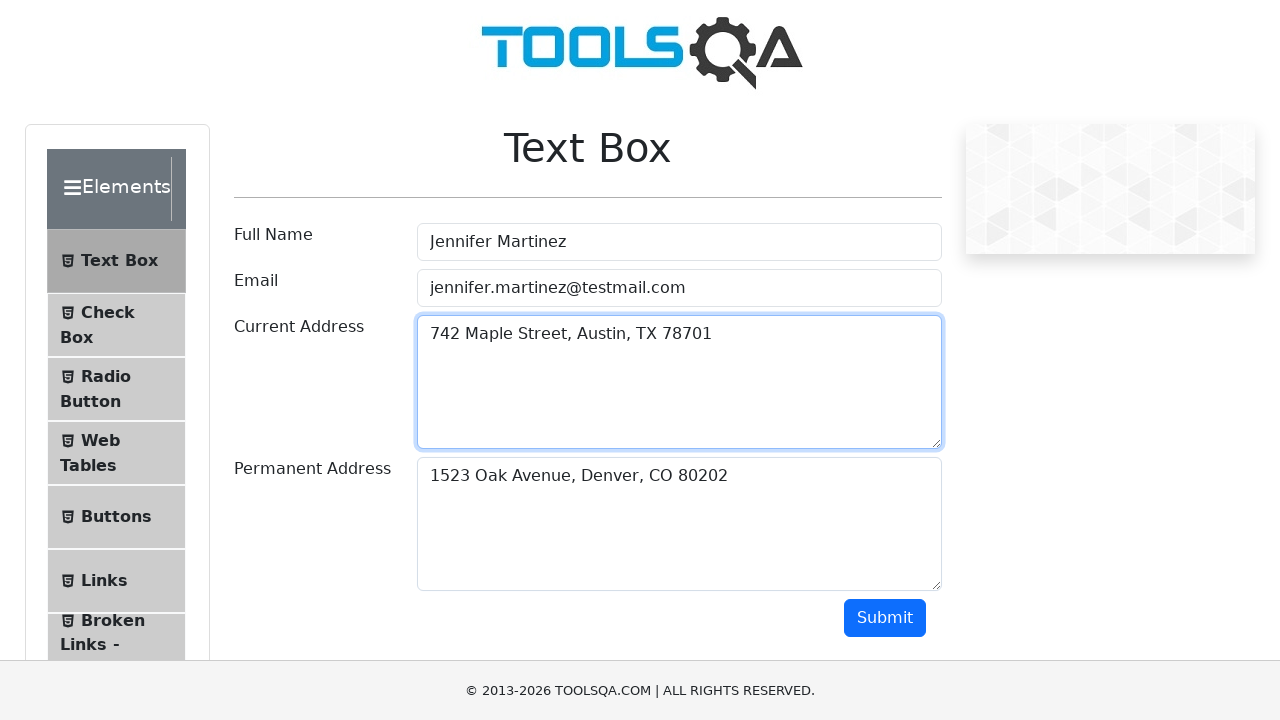

Clicked Submit button to submit the form at (885, 618) on #submit
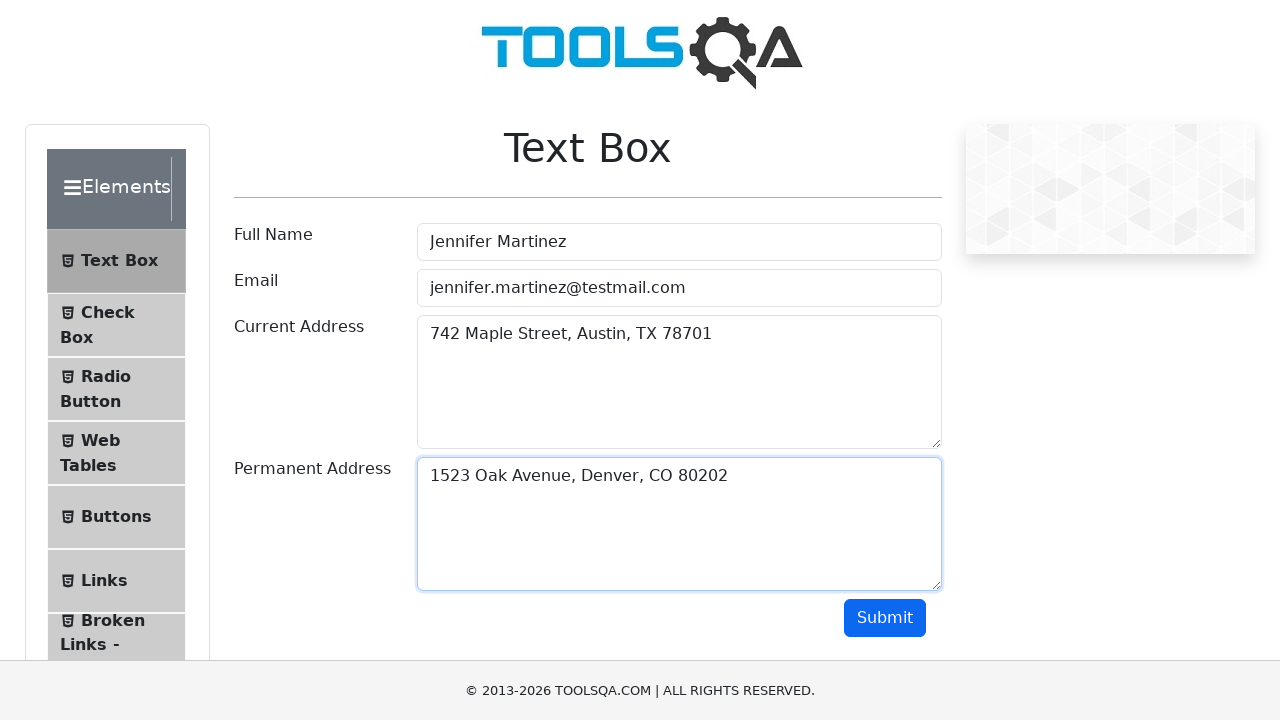

Form submission output appeared
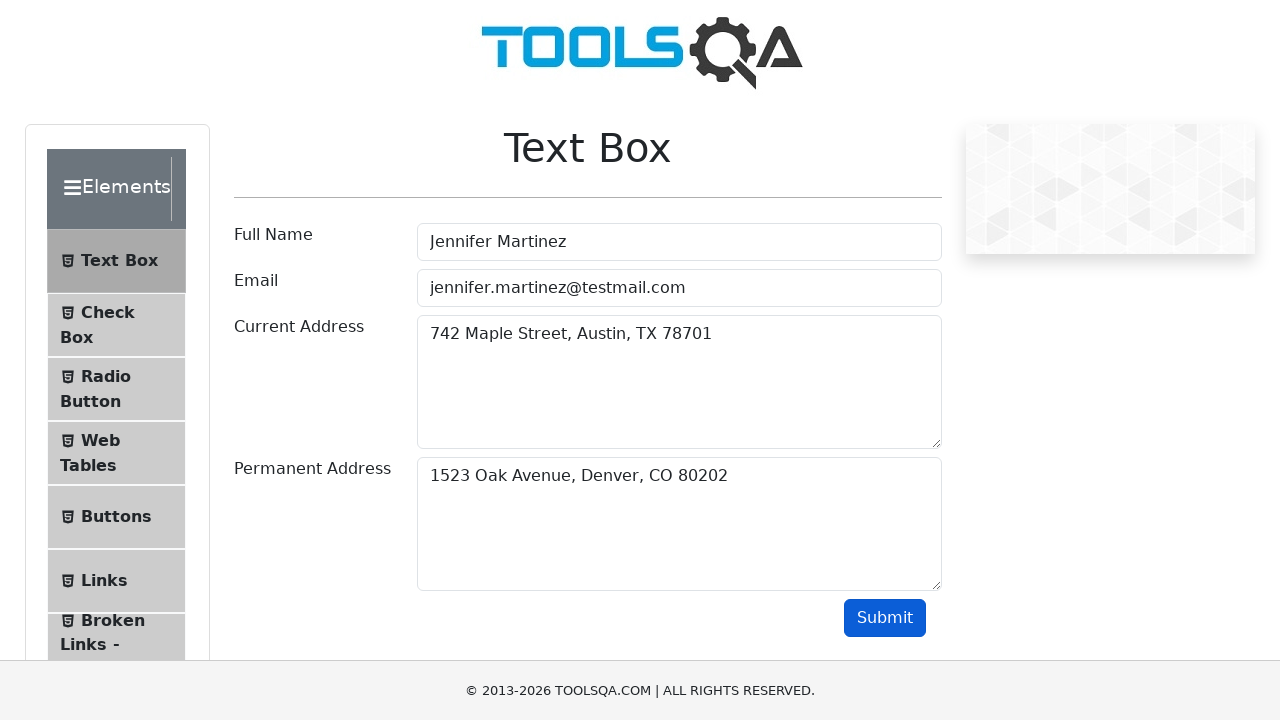

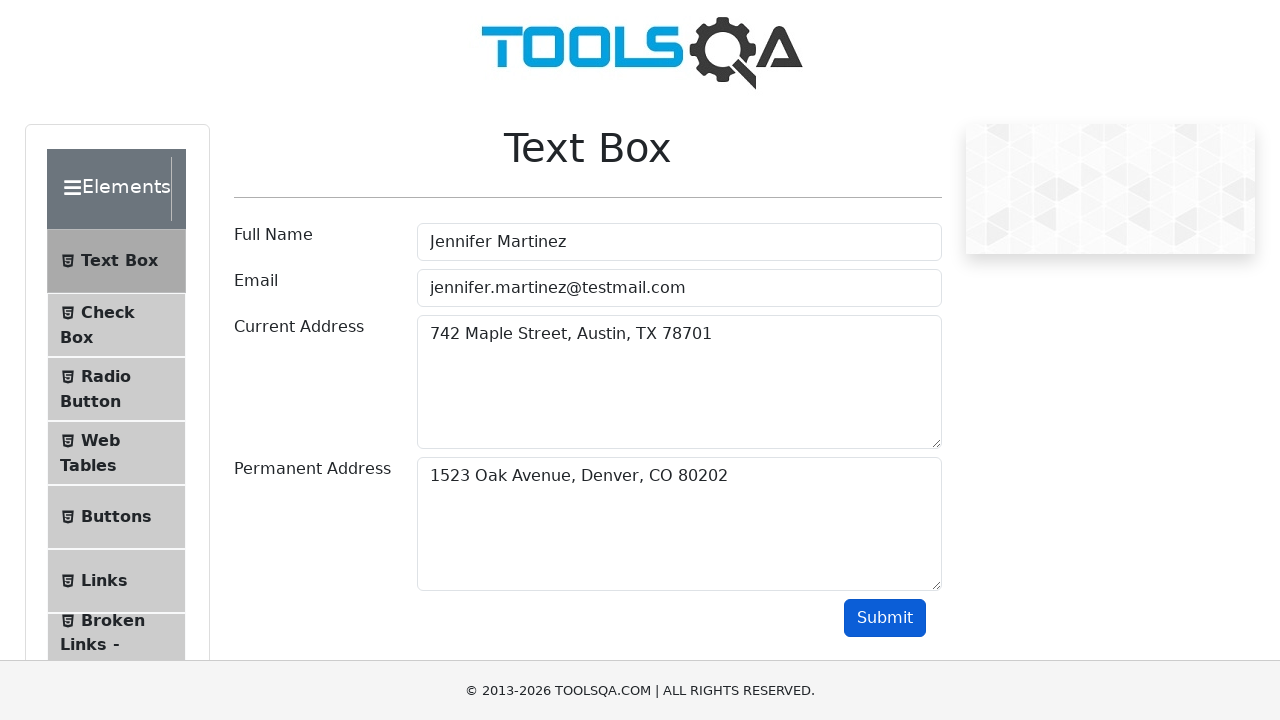